Tests adding a todo item to the TodoMVC application and marking it as completed using the checkbox

Starting URL: https://demo.playwright.dev/todomvc/

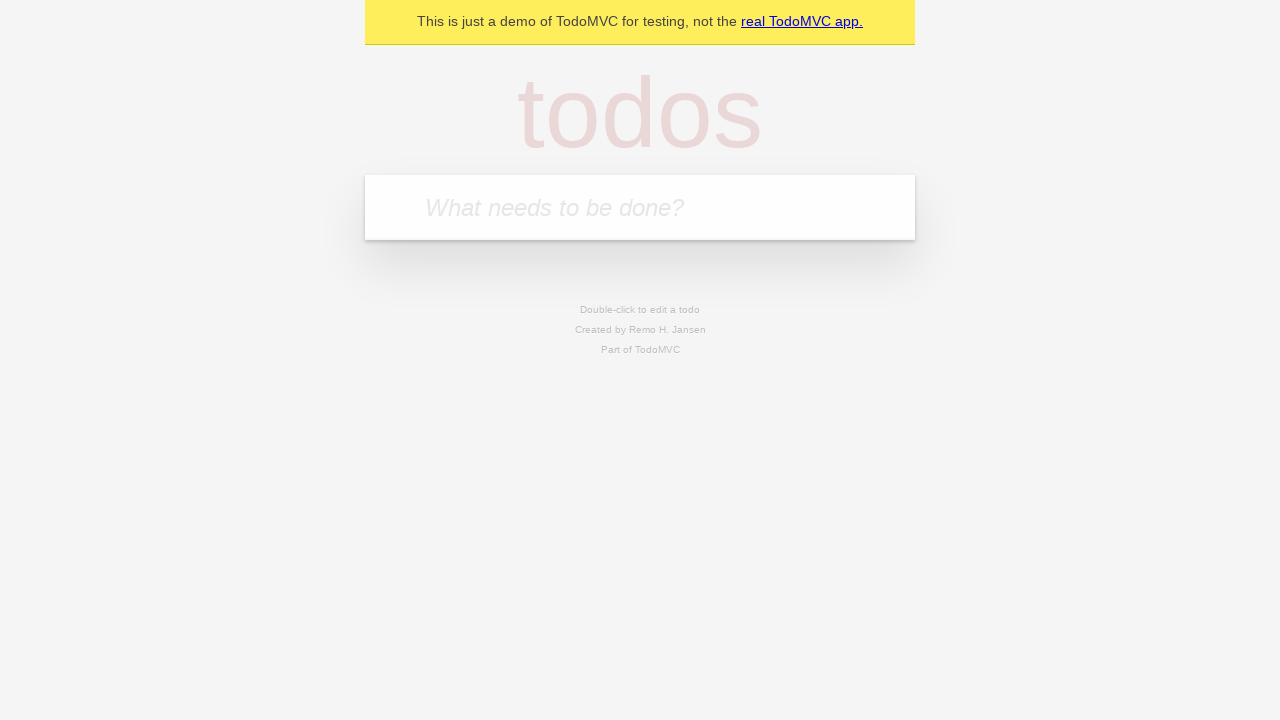

Filled todo input field with 'man idk' on [placeholder="What needs to be done?"]
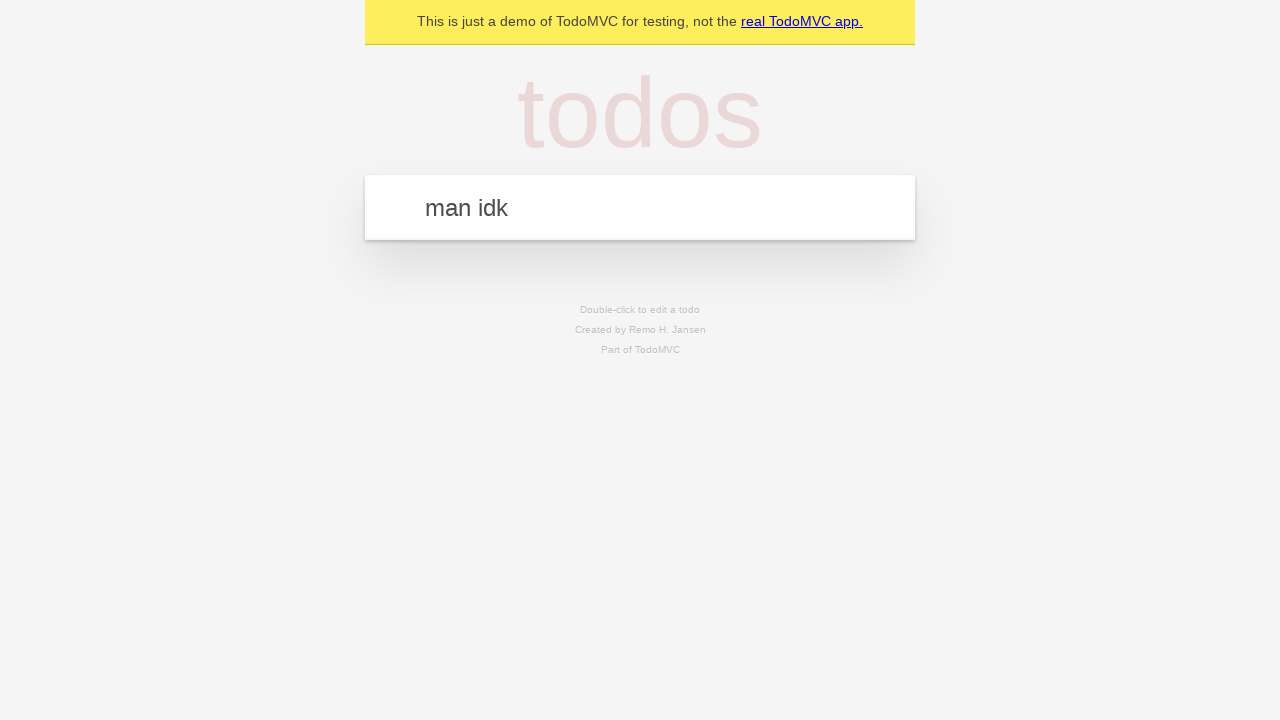

Pressed Enter to submit the todo item on [placeholder="What needs to be done?"]
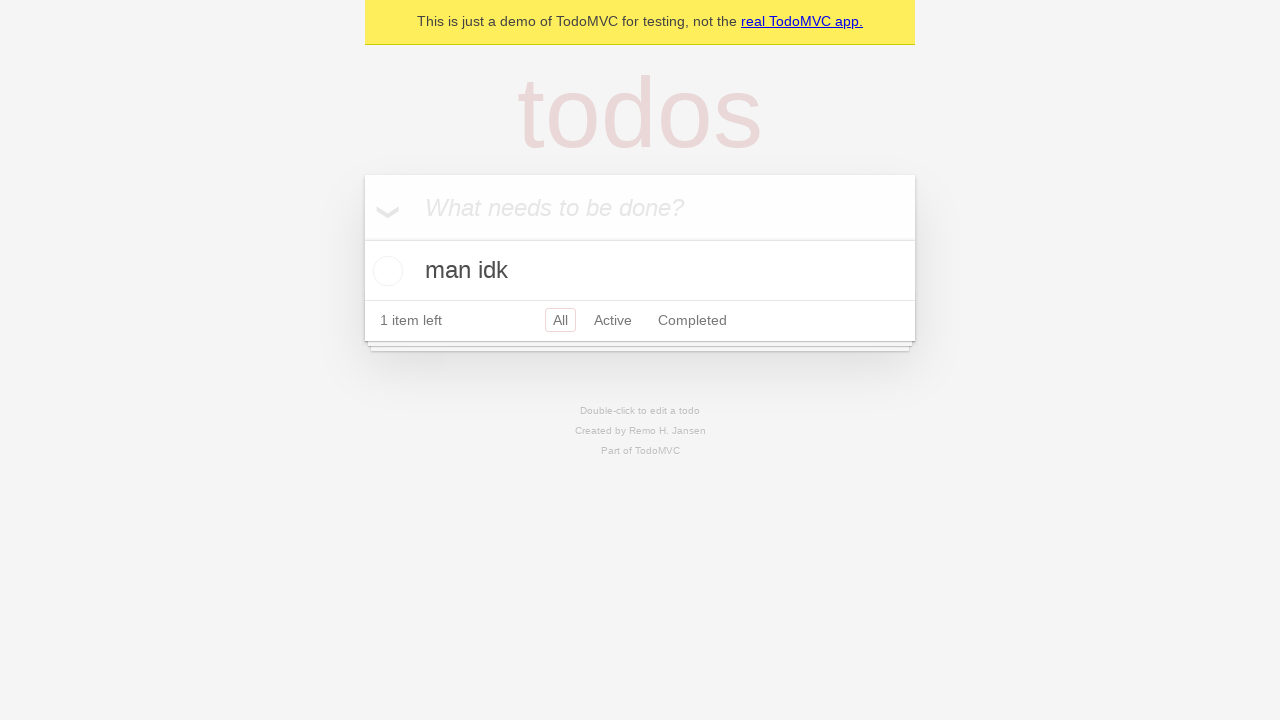

Checked the todo item checkbox to mark it as completed at (385, 271) on .toggle
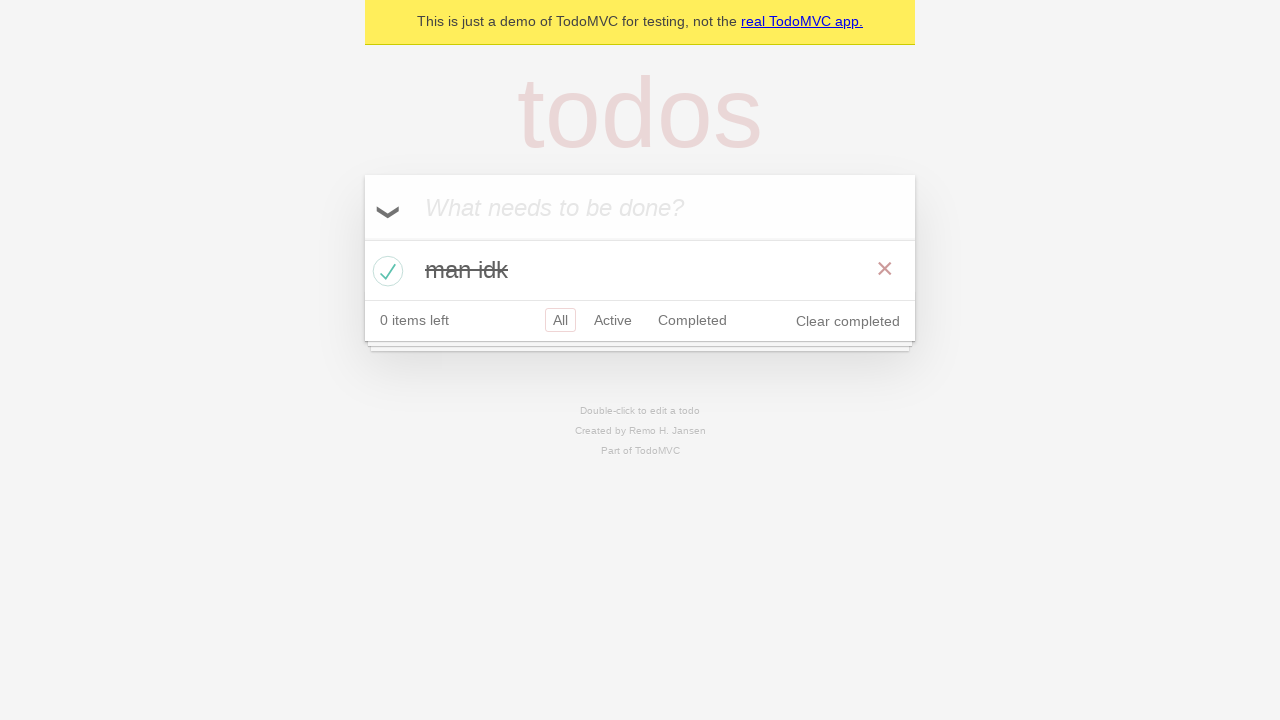

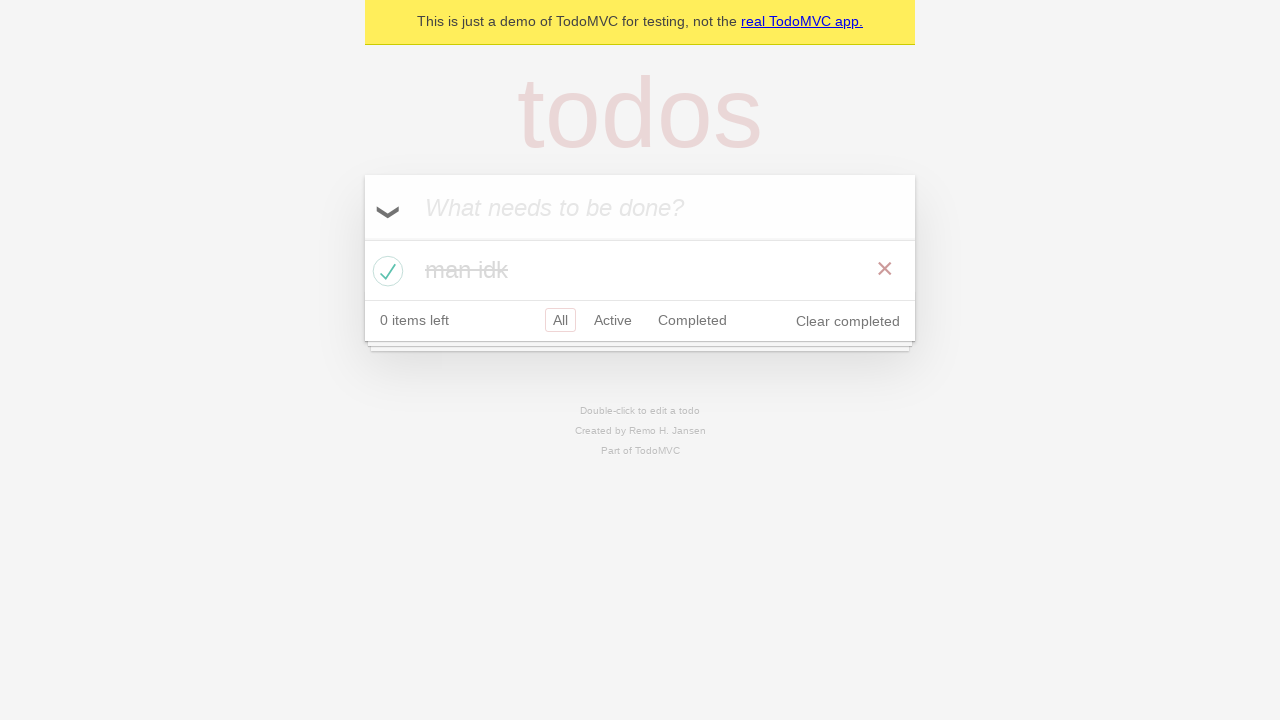